Navigates to jQuery UI selectable demo page, clicks the Selectable link, and switches to the demo frame to interact with selectable items

Starting URL: https://jqueryui.com/selectable/

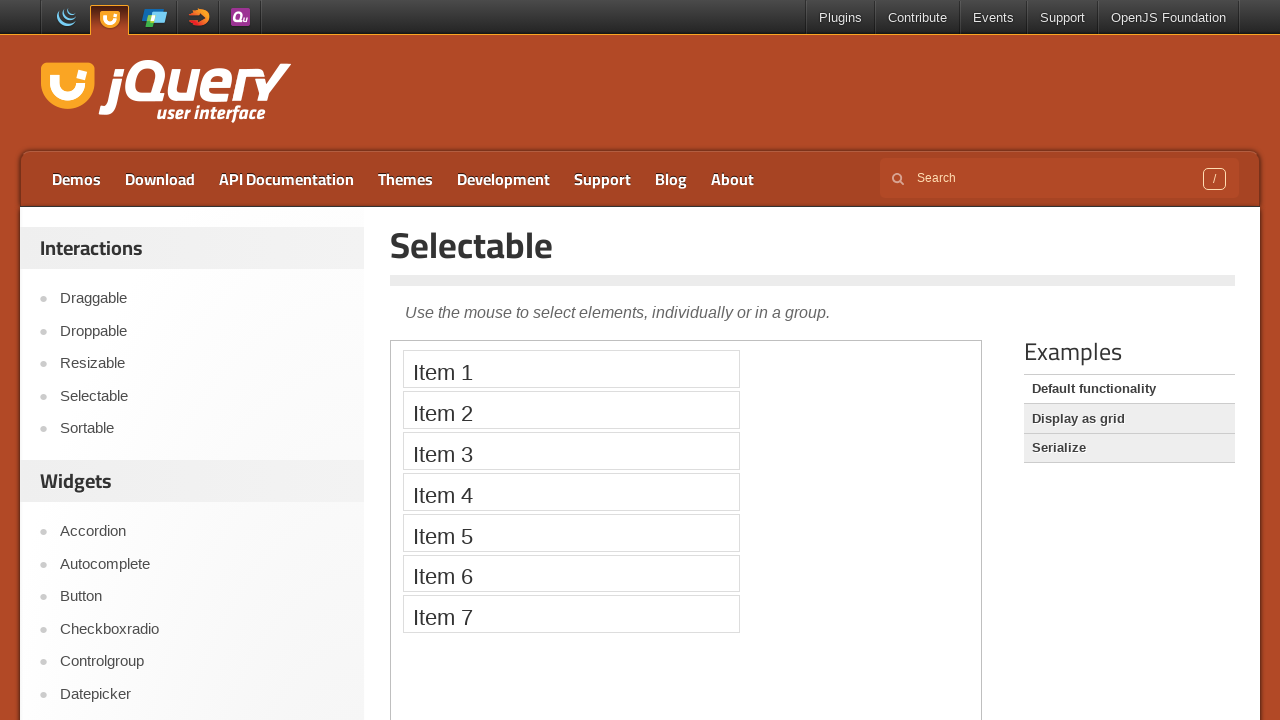

Clicked the Selectable link at (813, 245) on text=Selectable
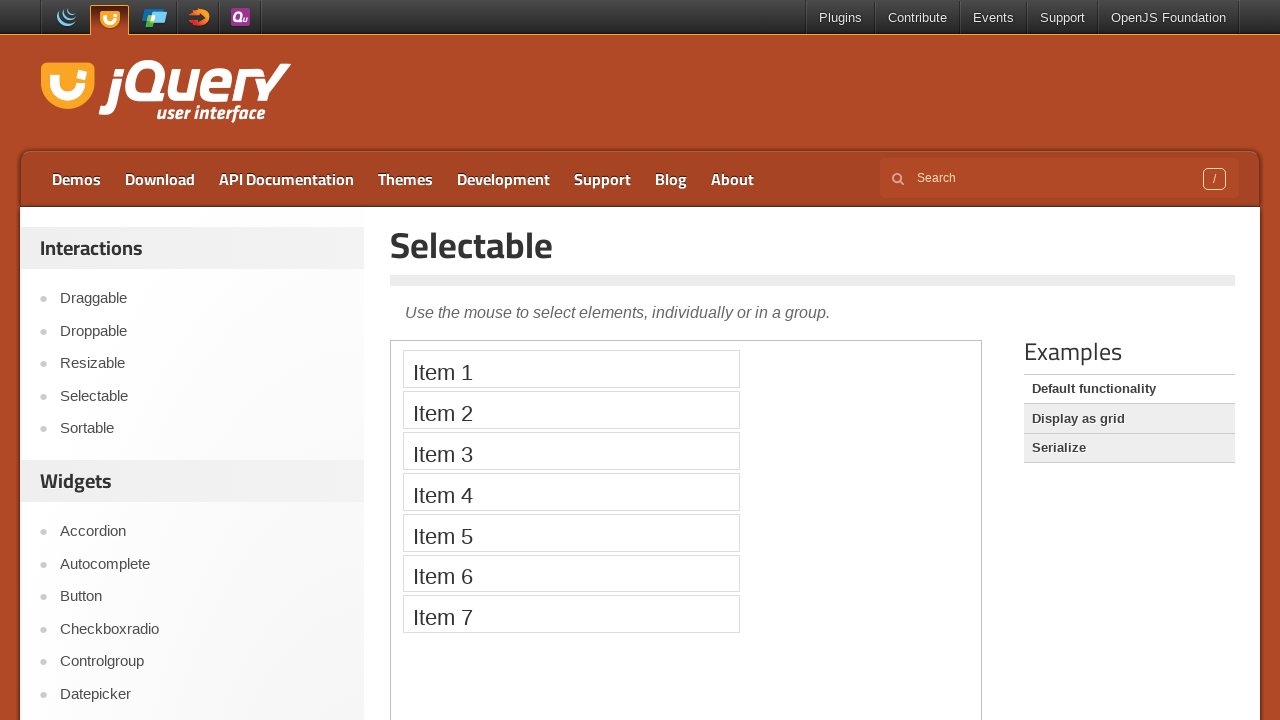

Located the demo frame
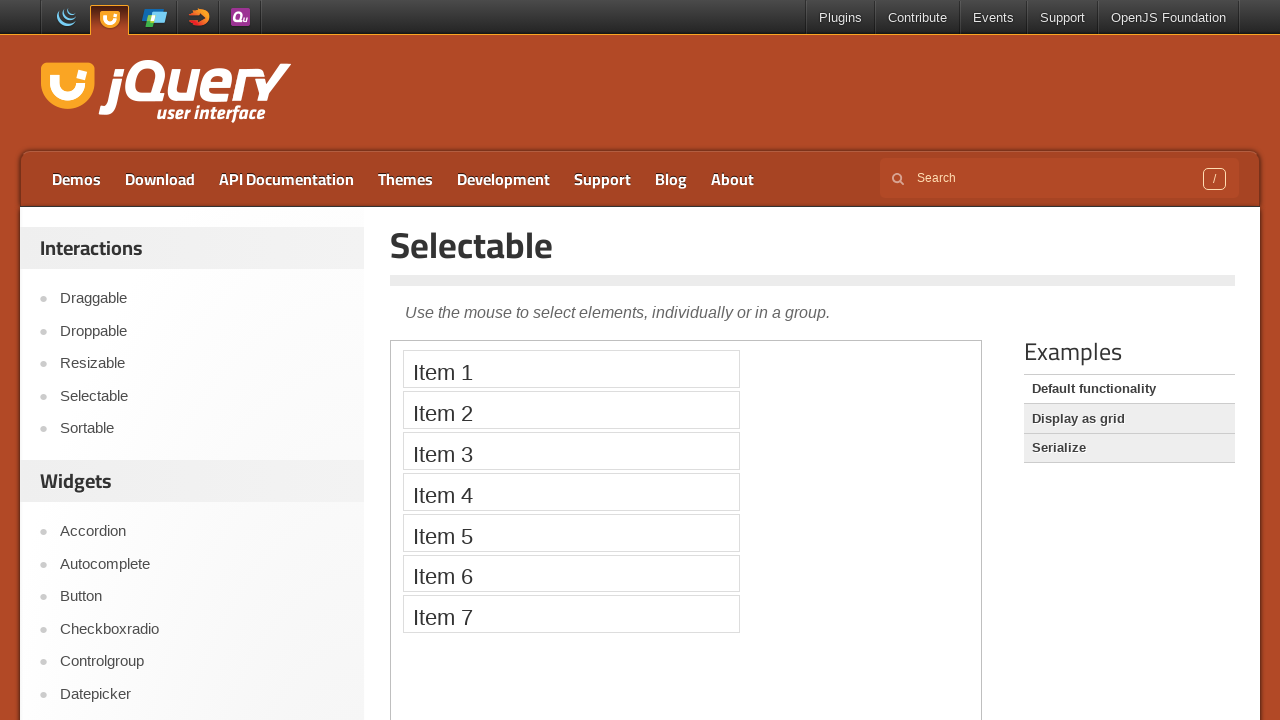

Clicked selectable item 1 at (571, 369) on iframe >> nth=0 >> internal:control=enter-frame >> xpath=//ol[@id='selectable']/
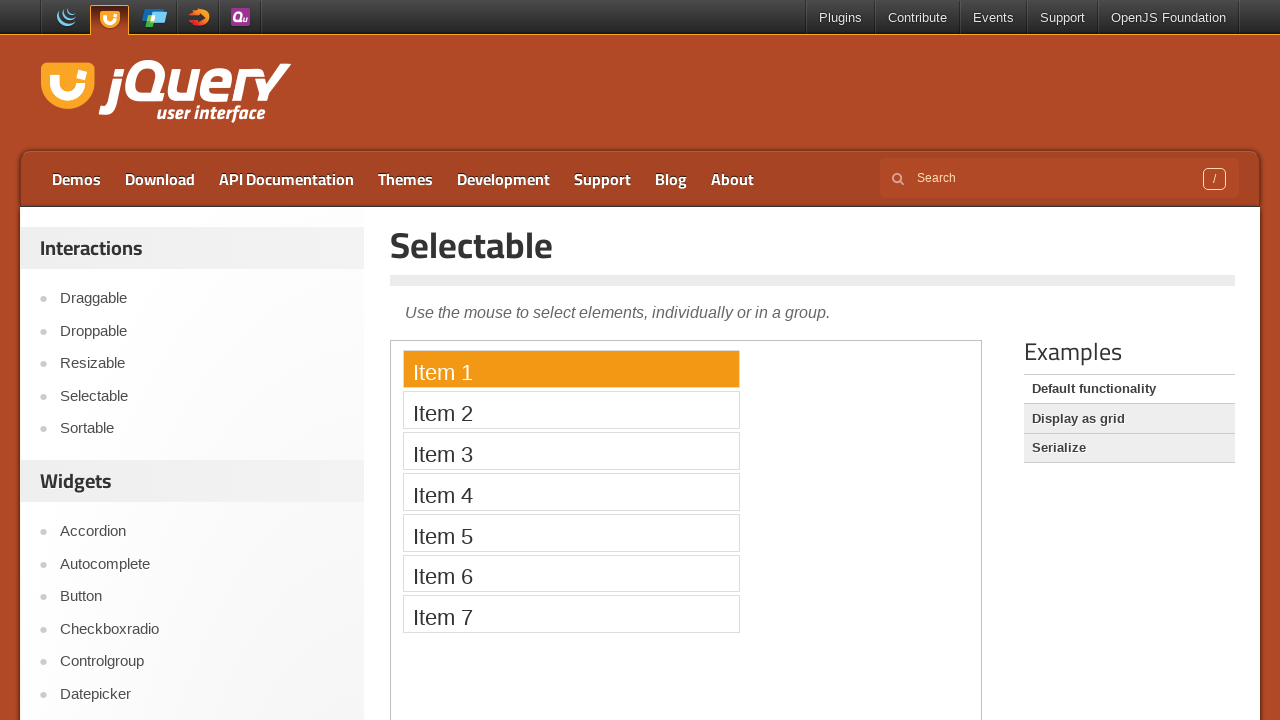

Clicked selectable item 3 at (571, 451) on iframe >> nth=0 >> internal:control=enter-frame >> xpath=//ol[@id='selectable']/
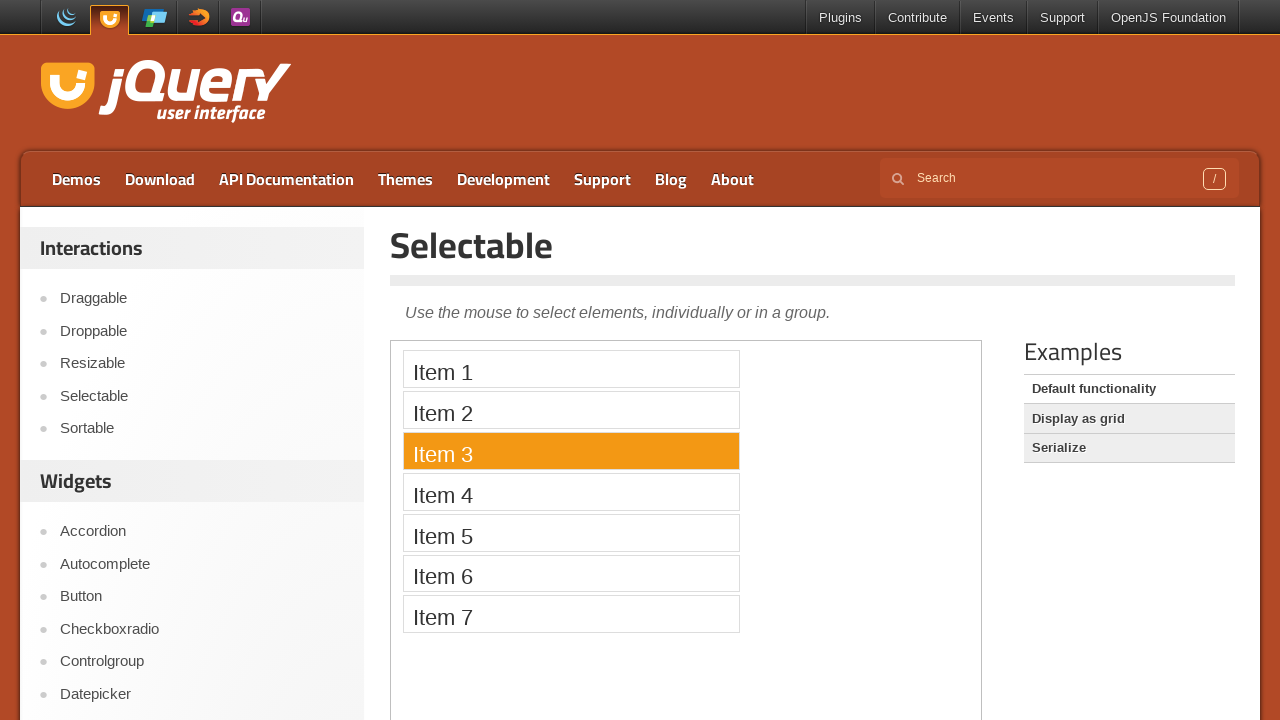

Clicked selectable item 4 at (571, 492) on iframe >> nth=0 >> internal:control=enter-frame >> xpath=//ol[@id='selectable']/
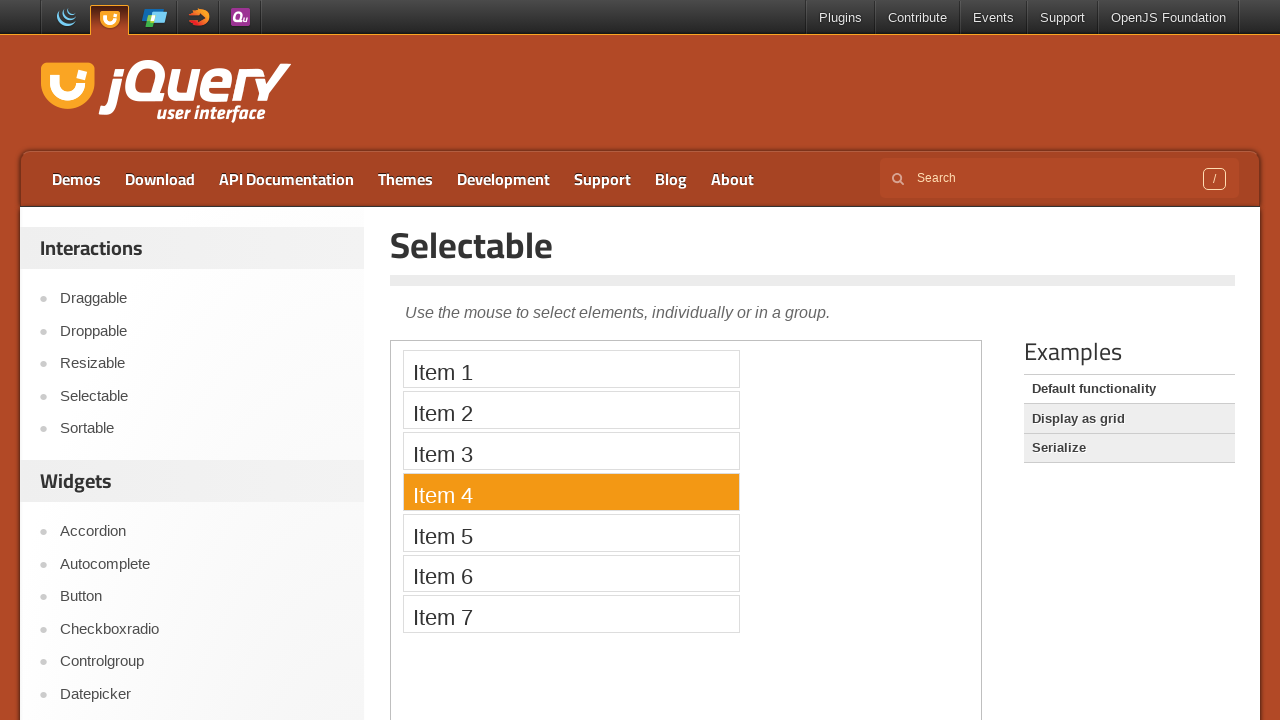

Clicked selectable item 5 at (571, 532) on iframe >> nth=0 >> internal:control=enter-frame >> xpath=//ol[@id='selectable']/
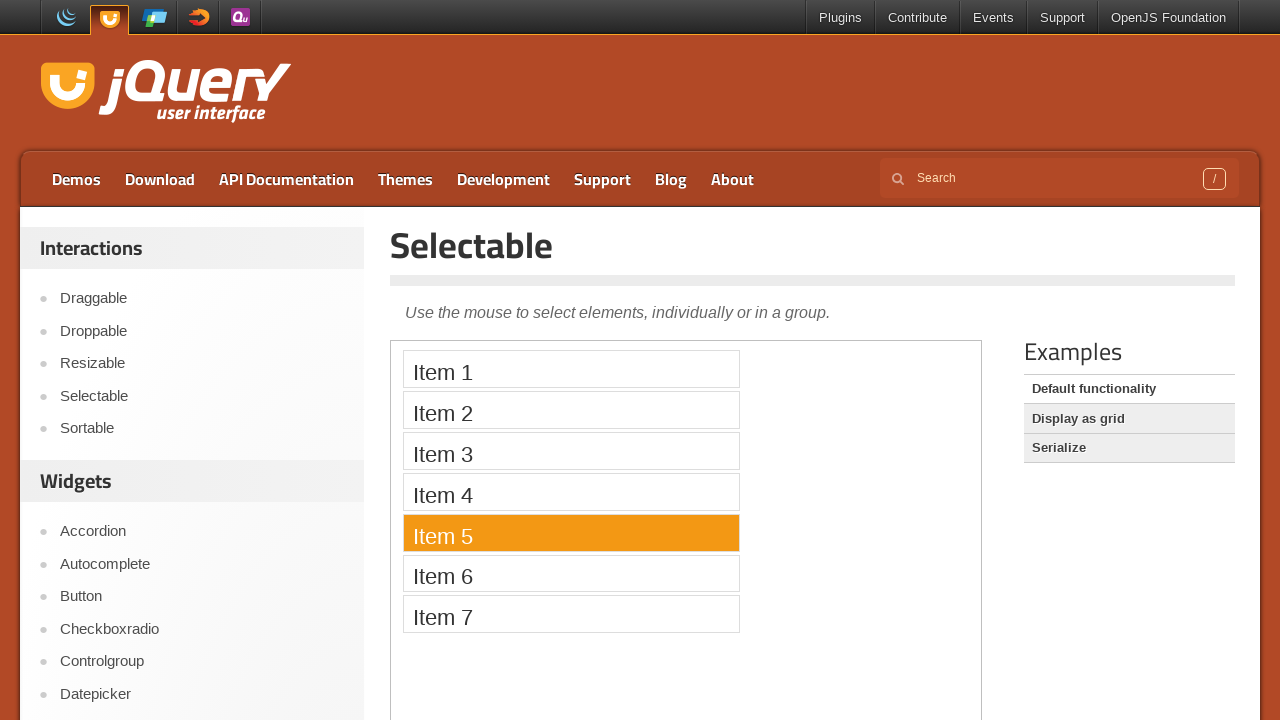

Clicked selectable item 6 at (571, 573) on iframe >> nth=0 >> internal:control=enter-frame >> xpath=//ol[@id='selectable']/
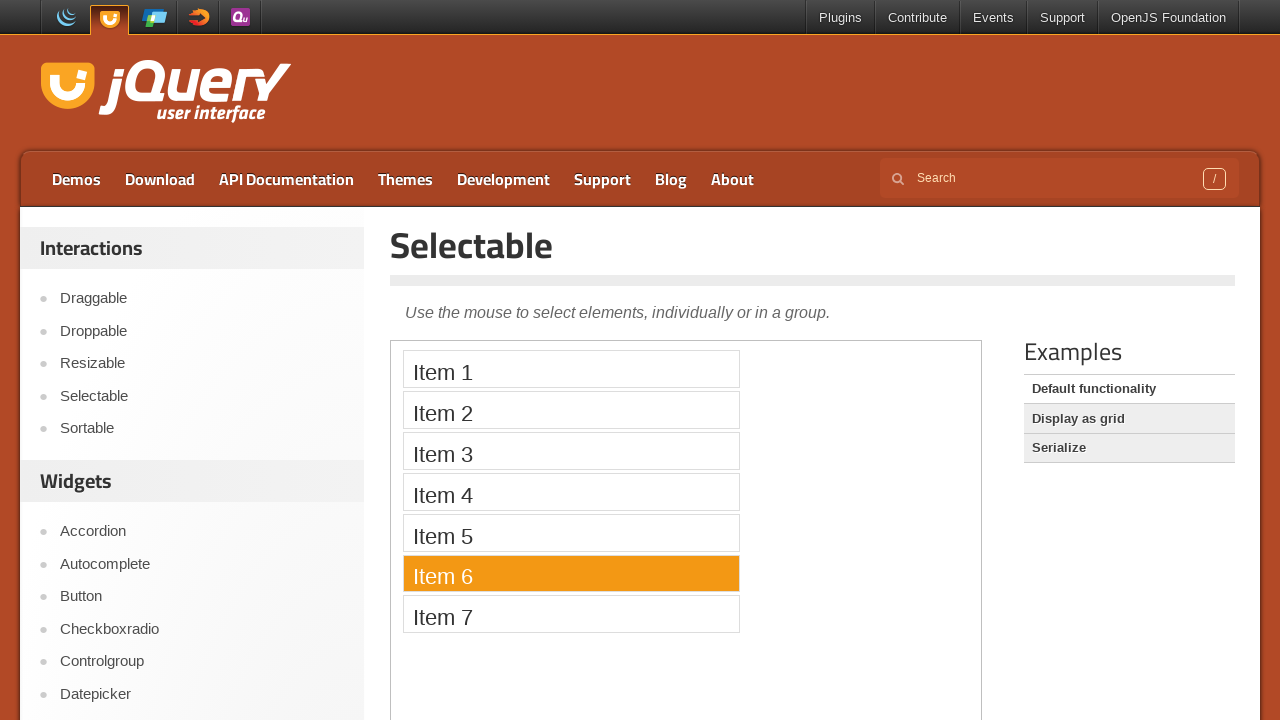

Clicked selectable item 7 at (571, 614) on iframe >> nth=0 >> internal:control=enter-frame >> xpath=//ol[@id='selectable']/
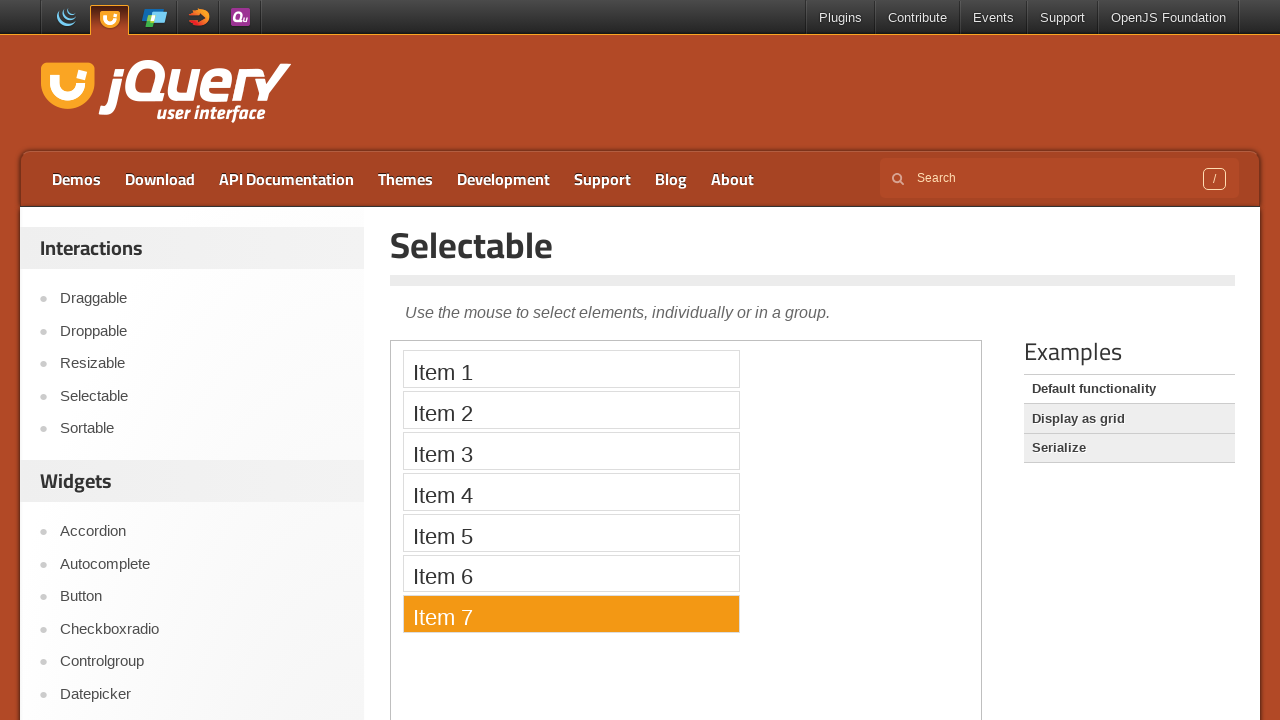

Clicked the Demos link to navigate back at (76, 179) on text=Demos
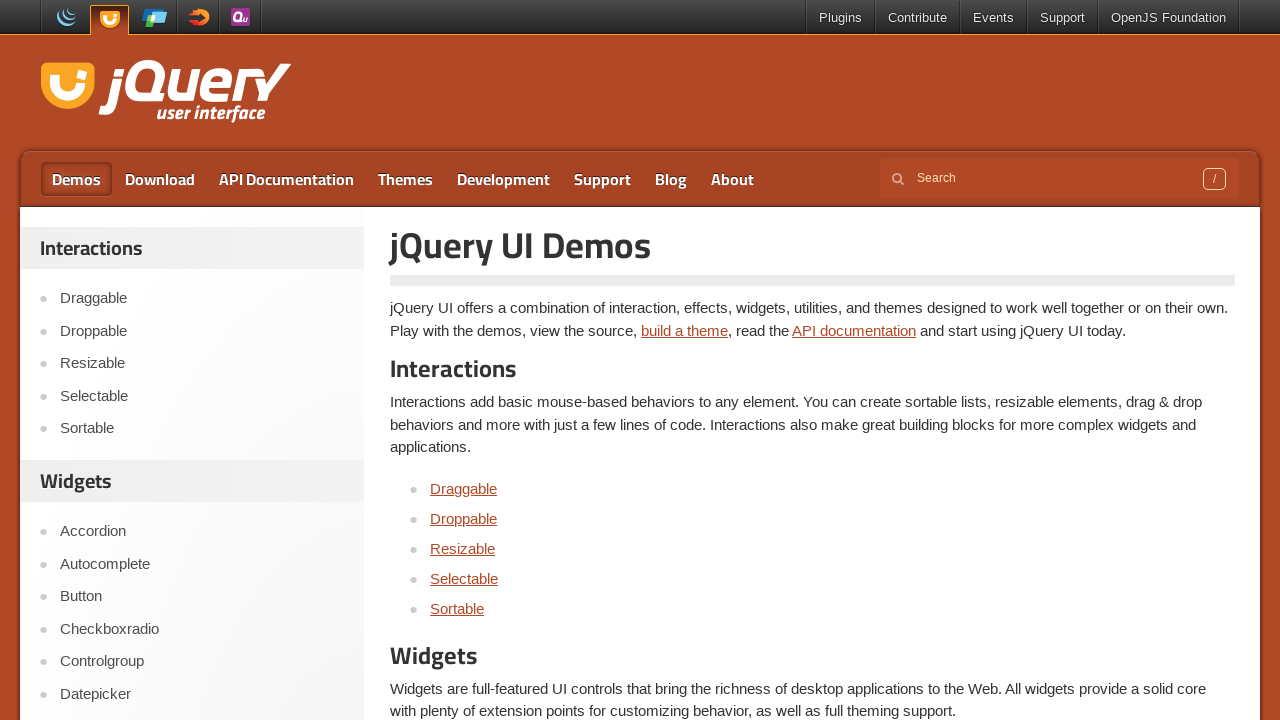

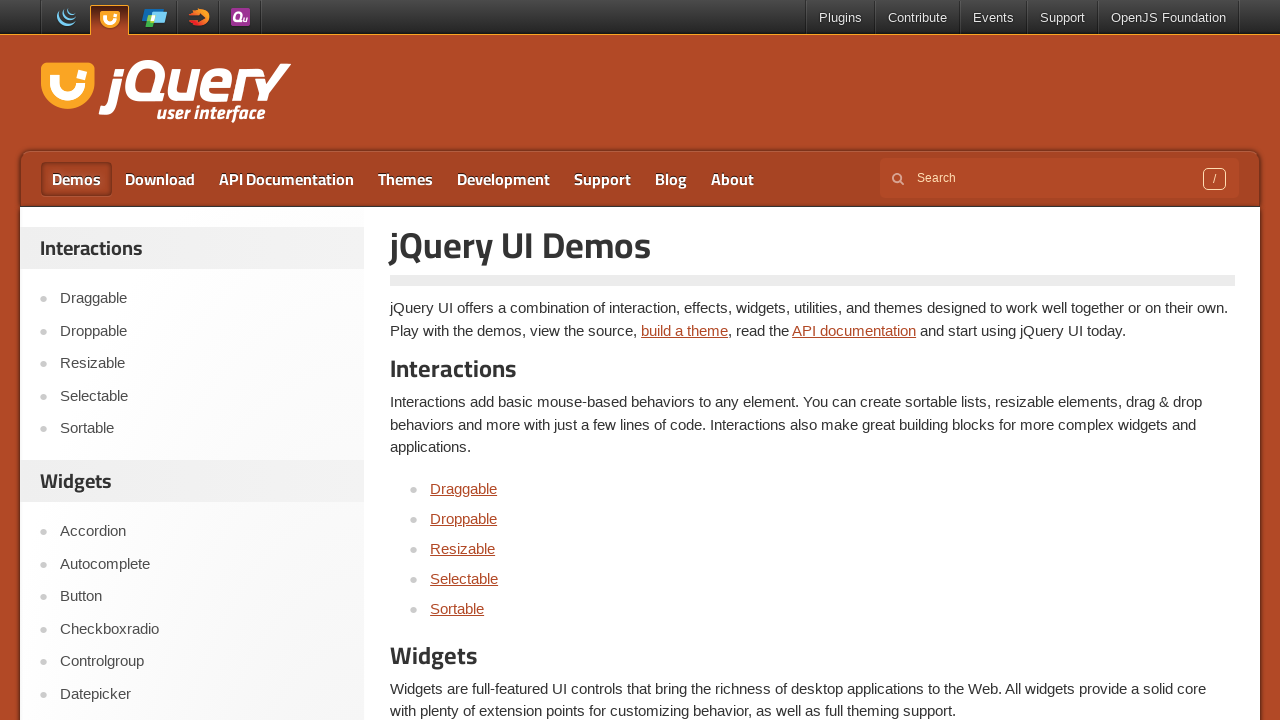